Opens the qa.rs website and verifies that the page title contains "QA.rs" and matches the expected full title for a QA education website.

Starting URL: https://qa.rs

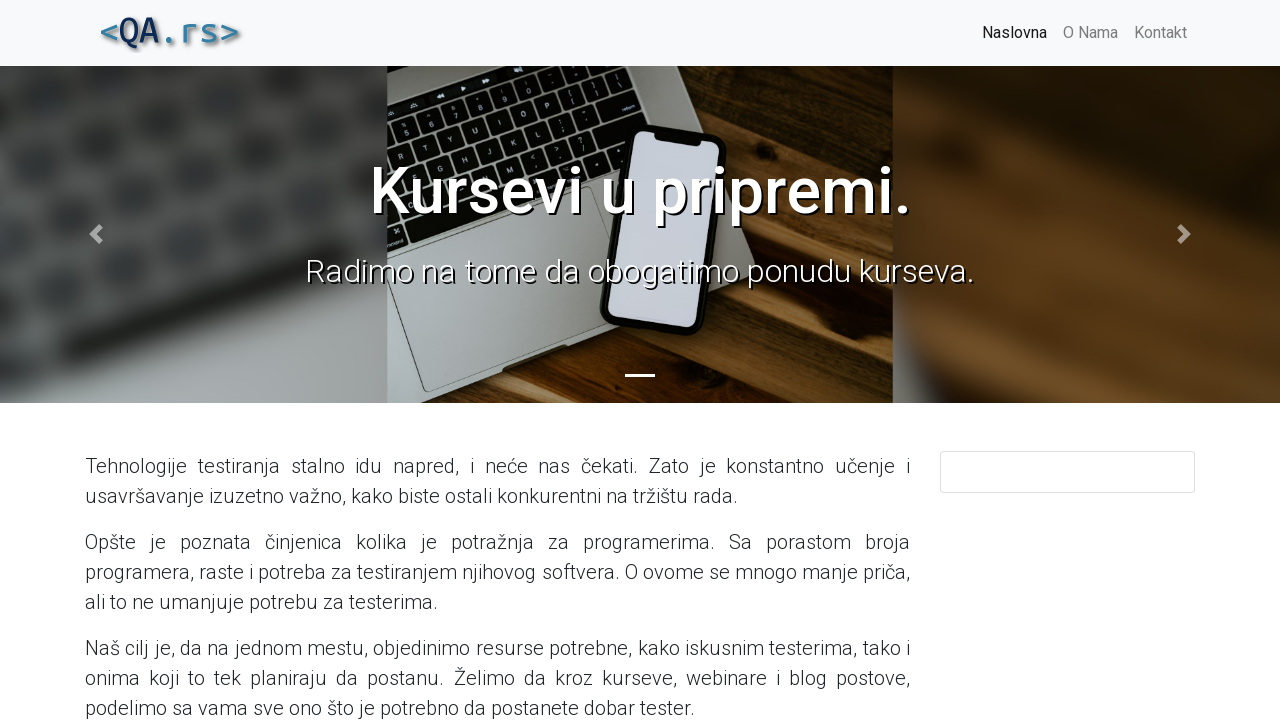

Page loaded with domcontentloaded state
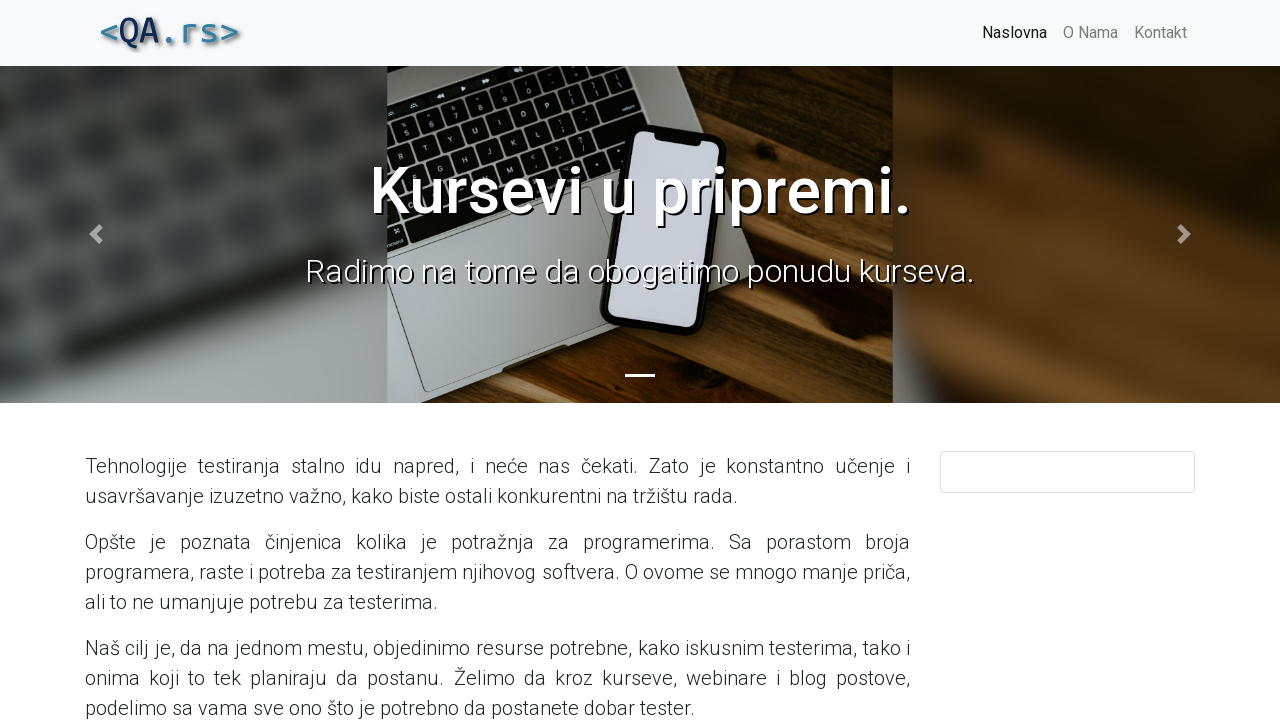

Retrieved page title: Edukacija za QA testere - QA.rs
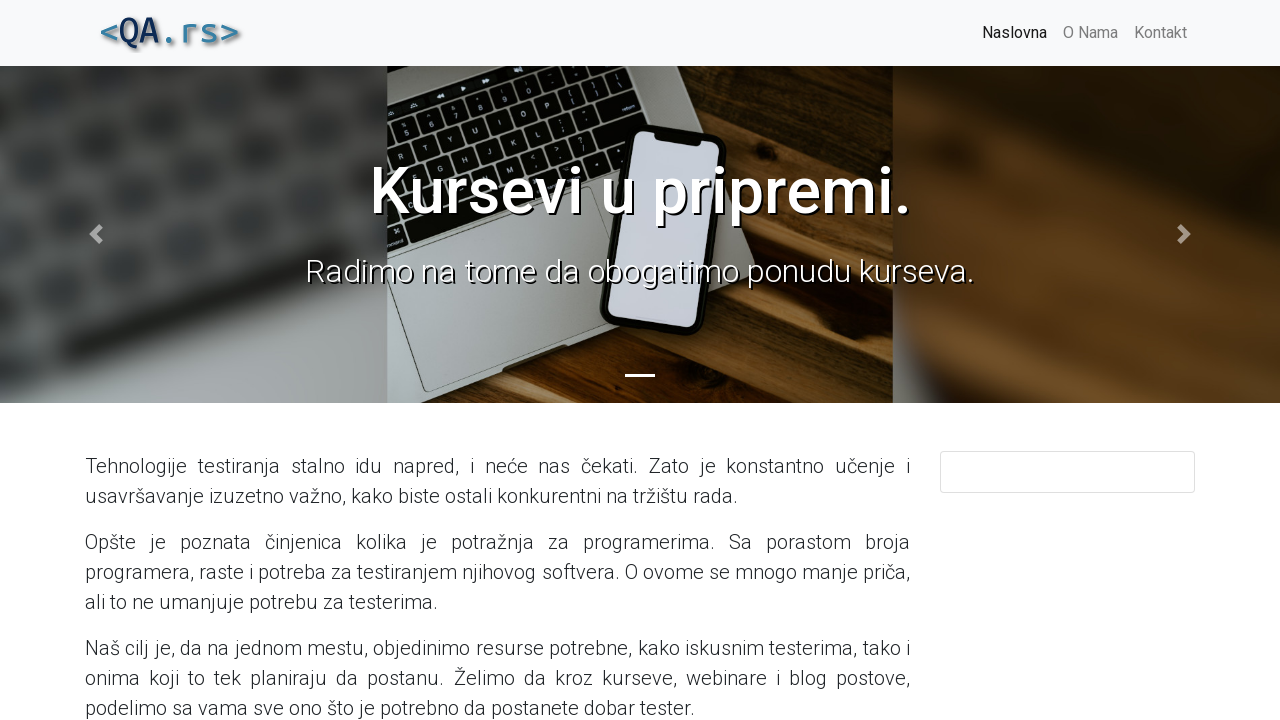

Verified that page title contains 'QA.rs'
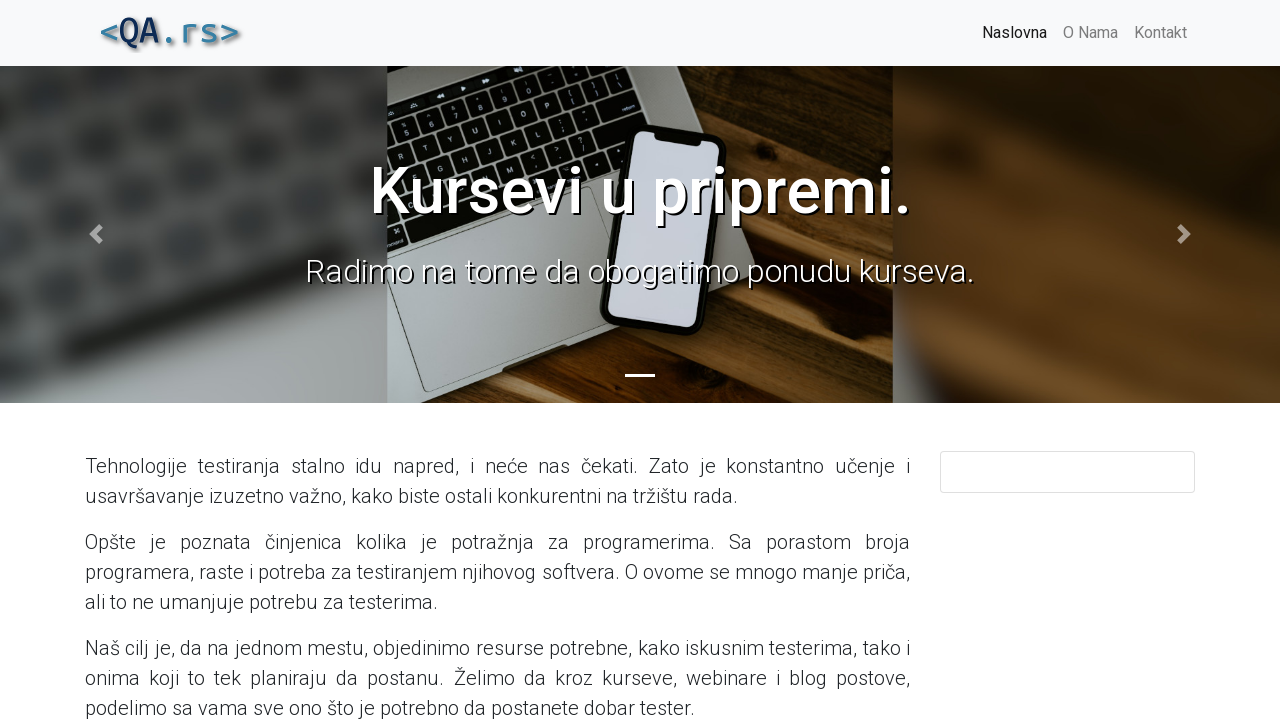

Verified that page title matches expected full title 'Edukacija za QA testere - QA.rs'
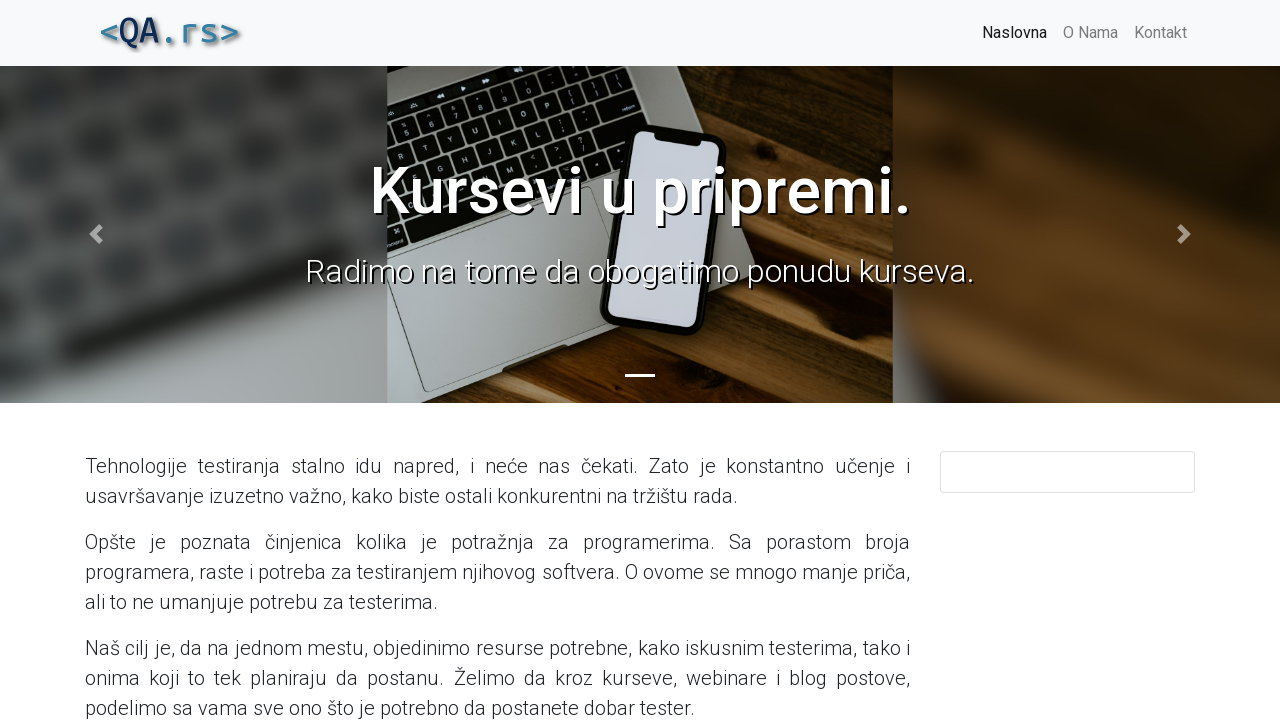

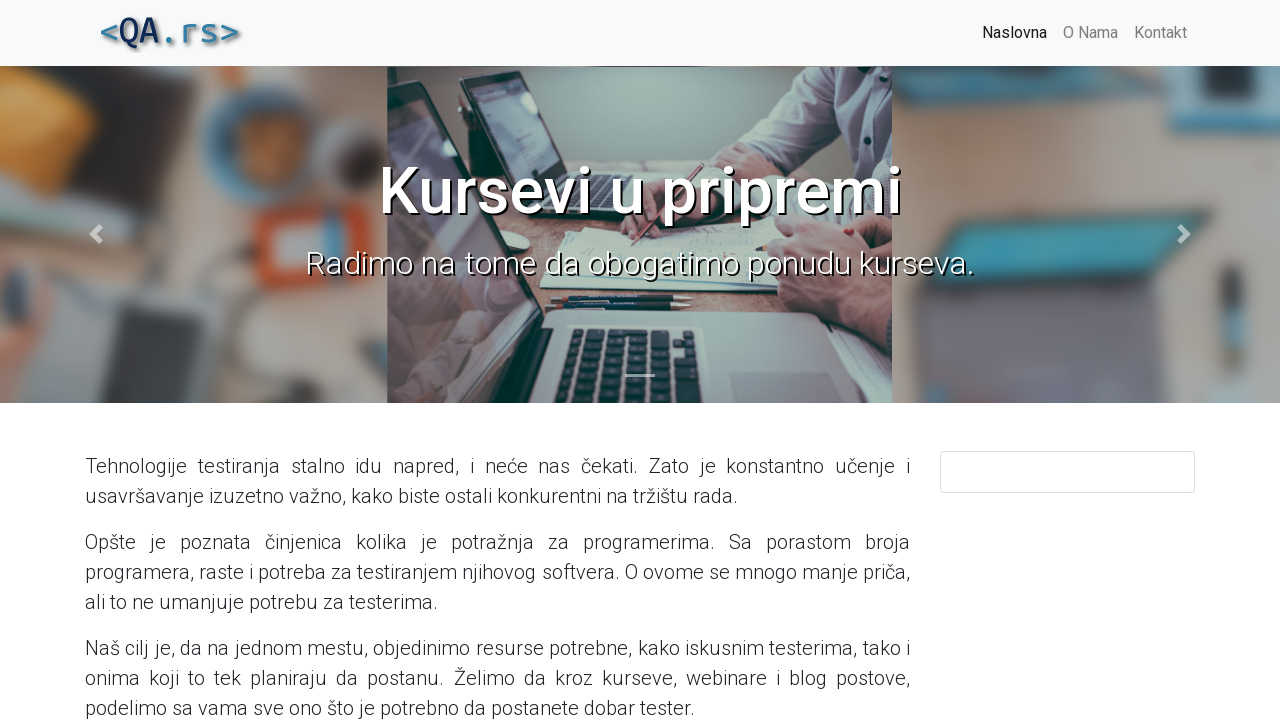